Tests a form submission by filling in first name, last name, and email fields, then clicking the submit button

Starting URL: http://secure-retreat-92358.herokuapp.com/

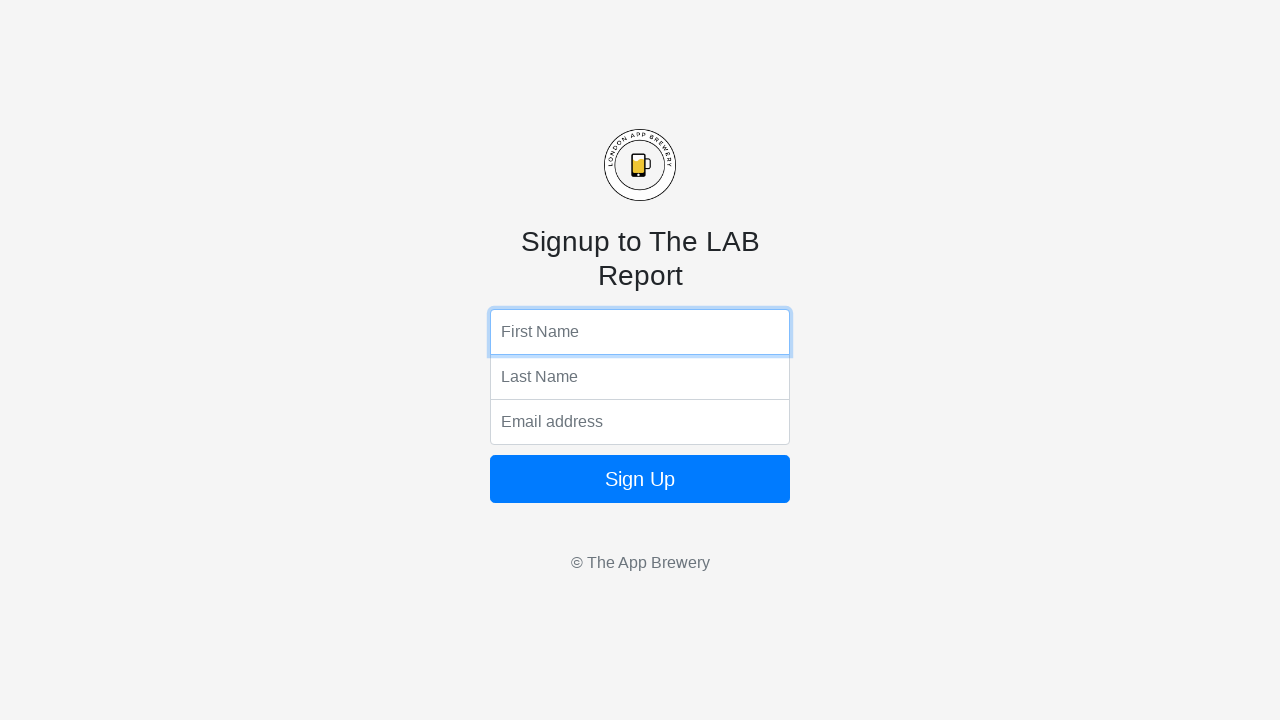

Filled first name field with 'Wayne' on input[name='fName']
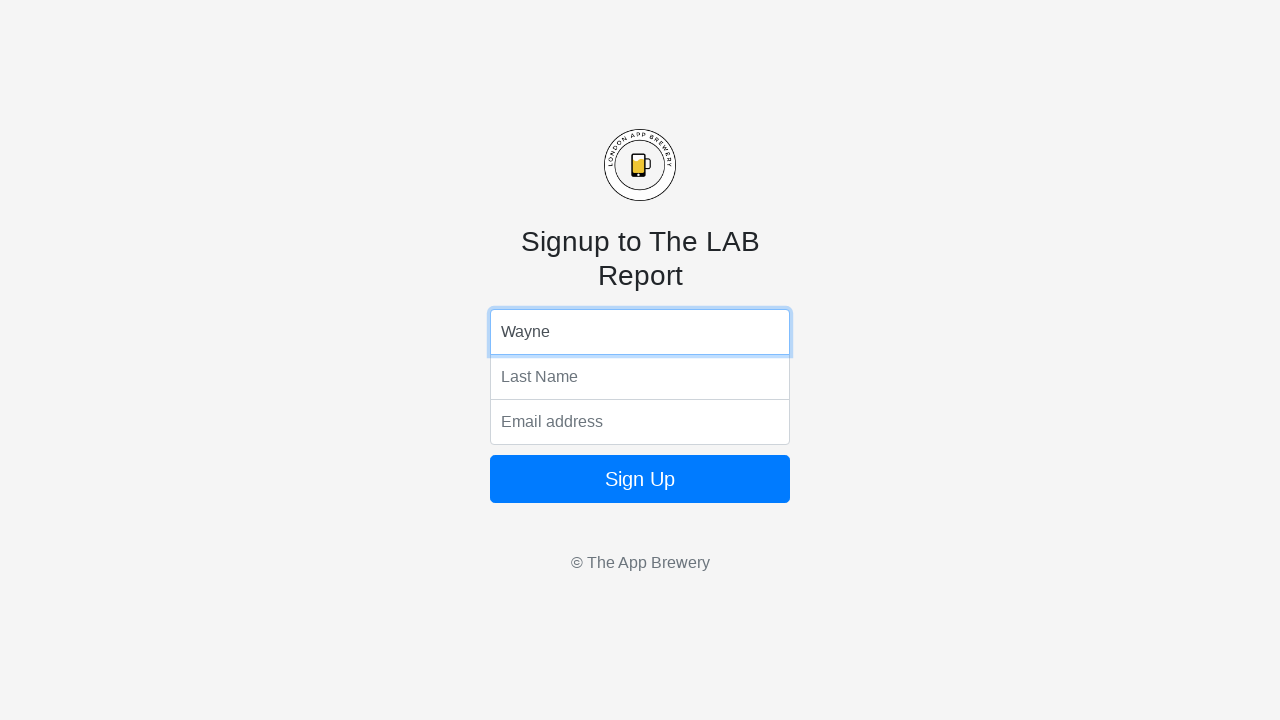

Filled last name field with 'Das' on input[name='lName']
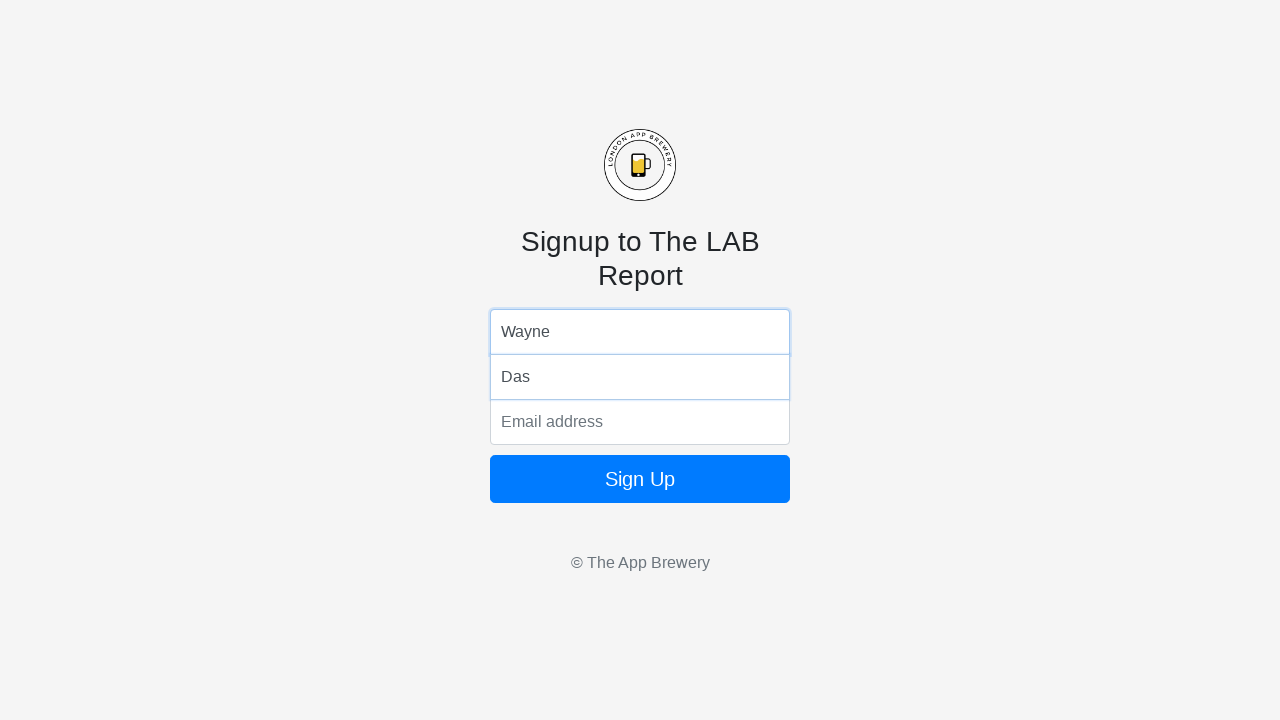

Filled email field with 'waynedas1@gmail.com' on input[name='email']
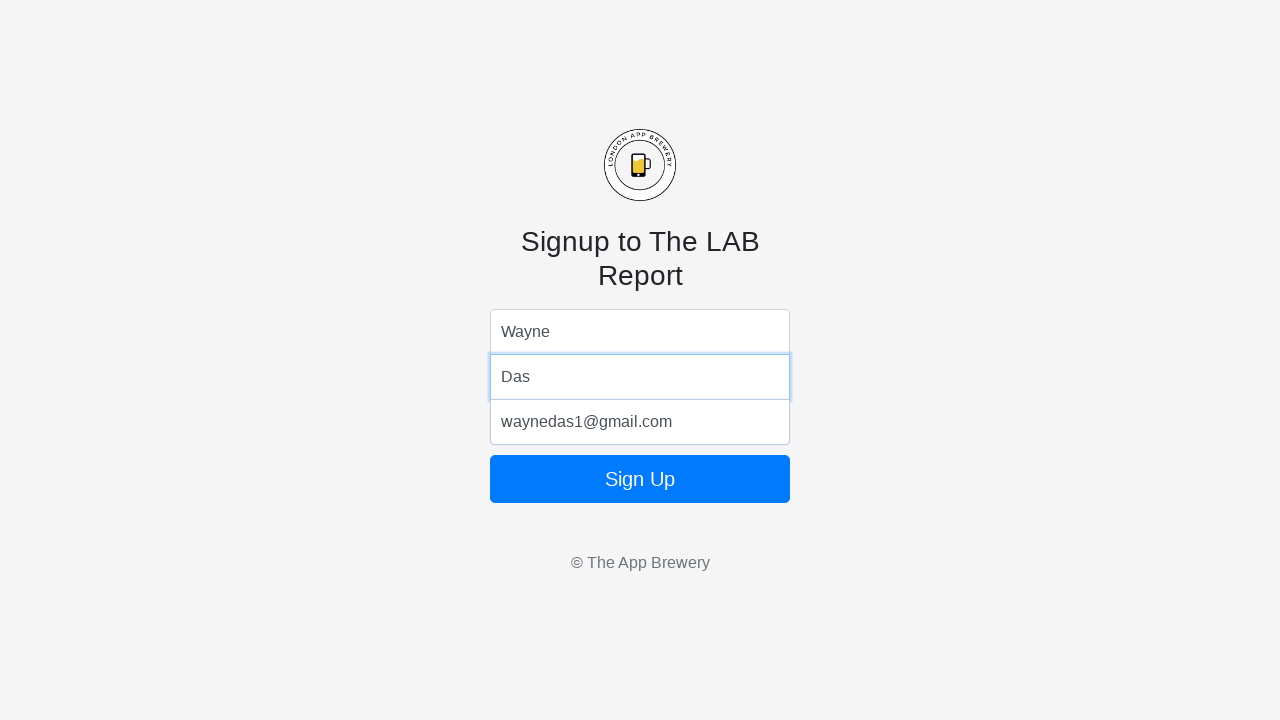

Clicked form submit button at (640, 479) on body form button
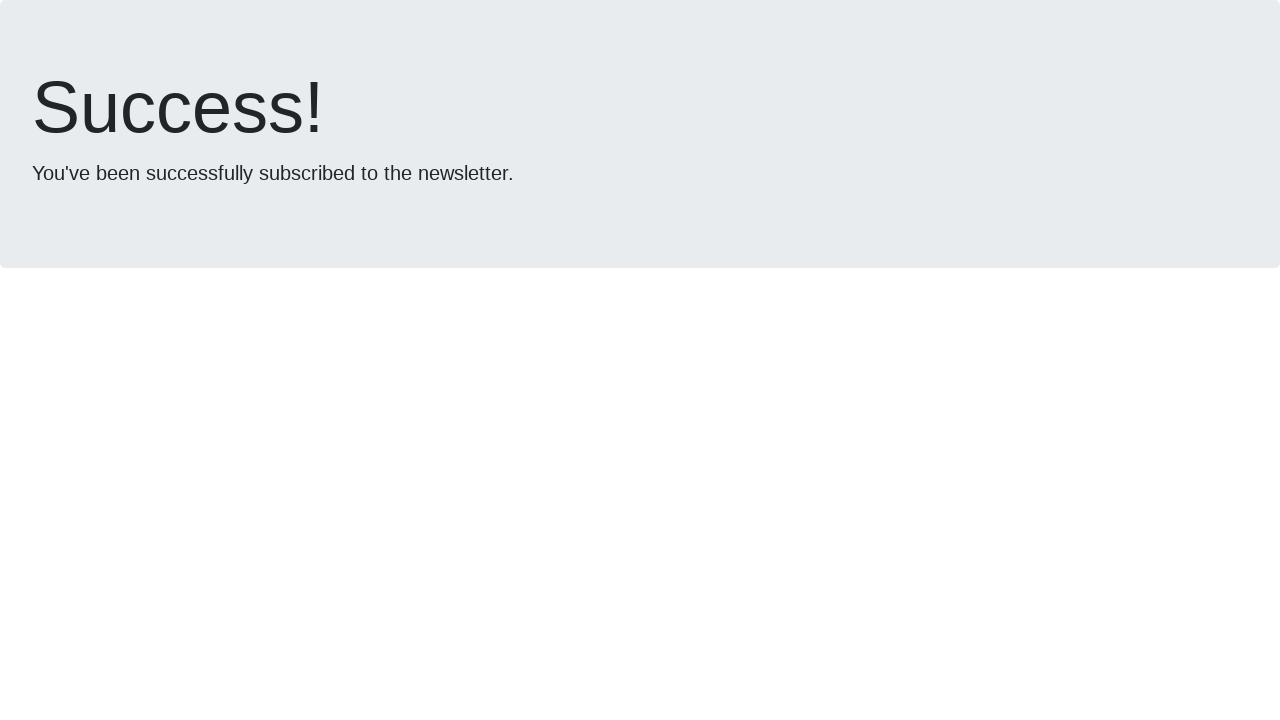

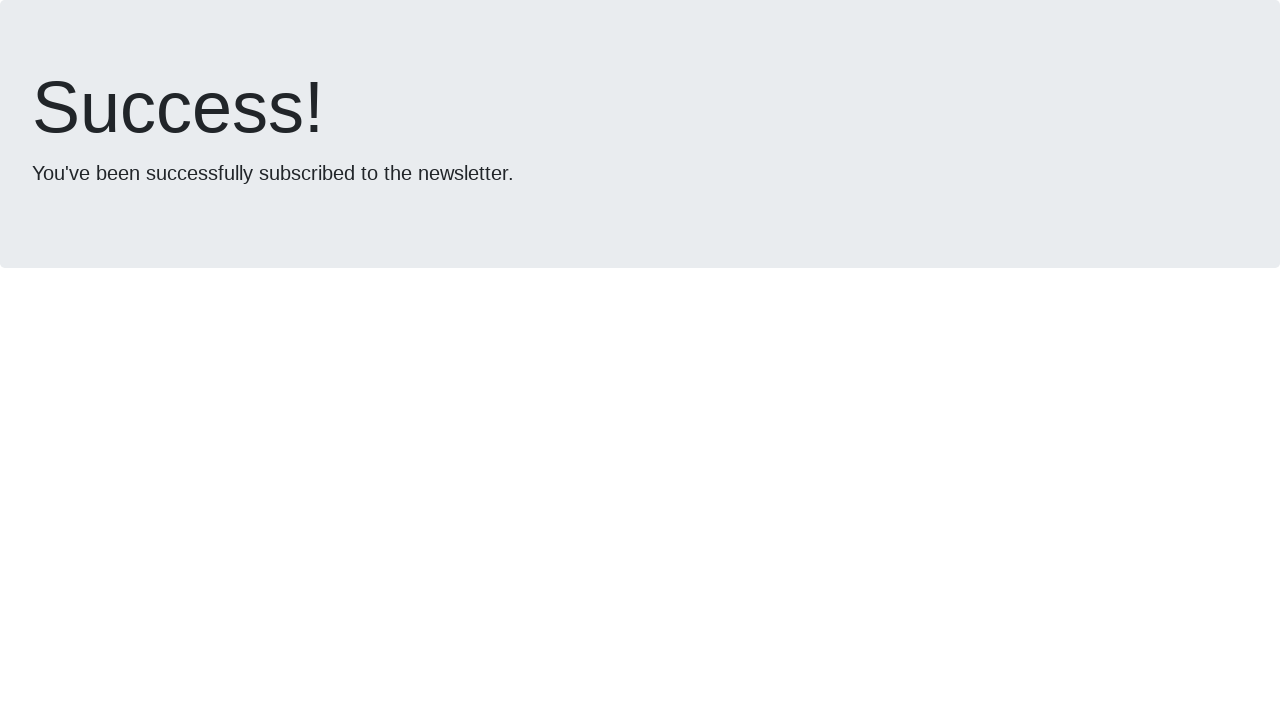